Navigates to a WordPress blog and verifies a link containing "O co tu" points to the correct URL

Starting URL: https://mojblog.wordpress.com/

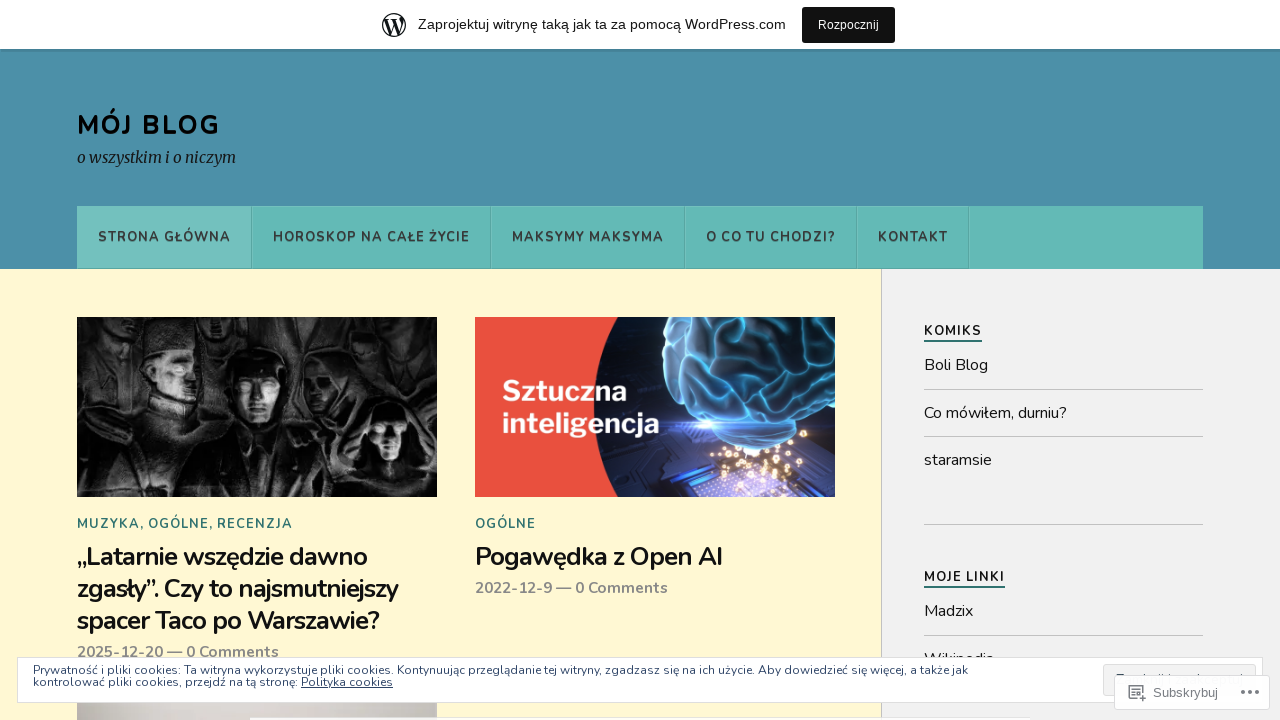

Navigated to WordPress blog at https://mojblog.wordpress.com/
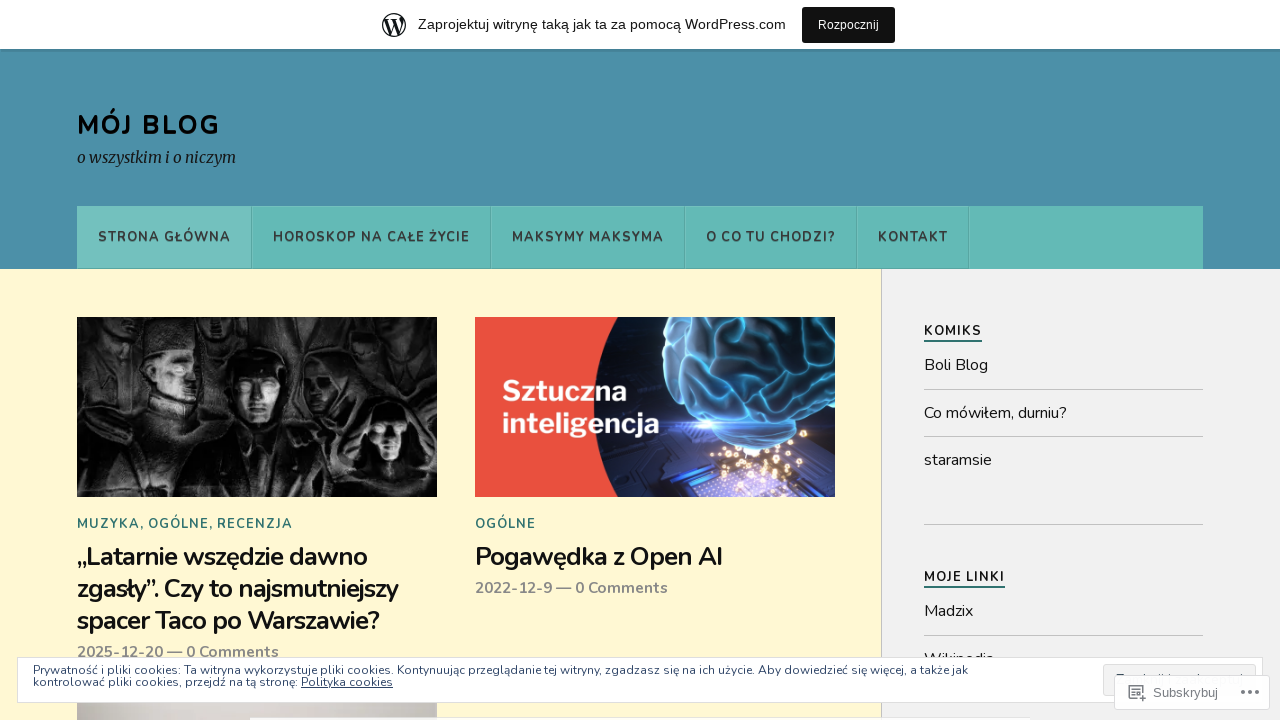

Located link element containing text 'O co tu'
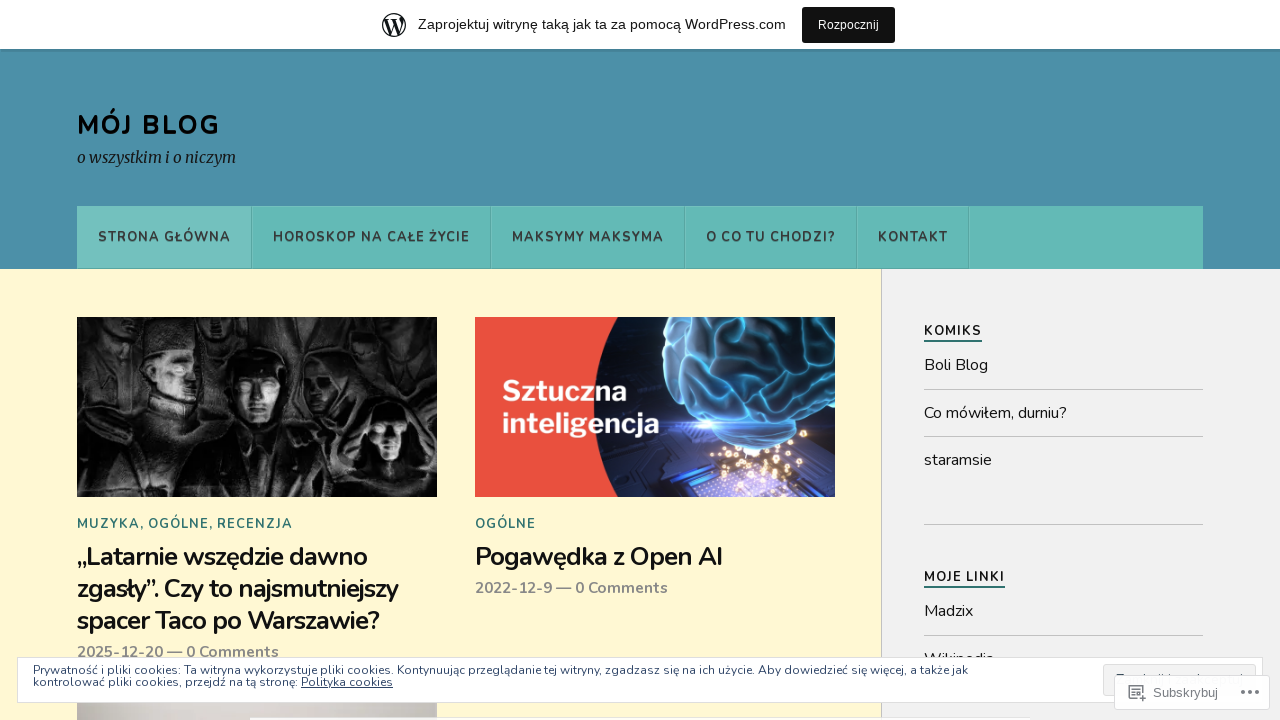

Link containing 'O co tu' is ready
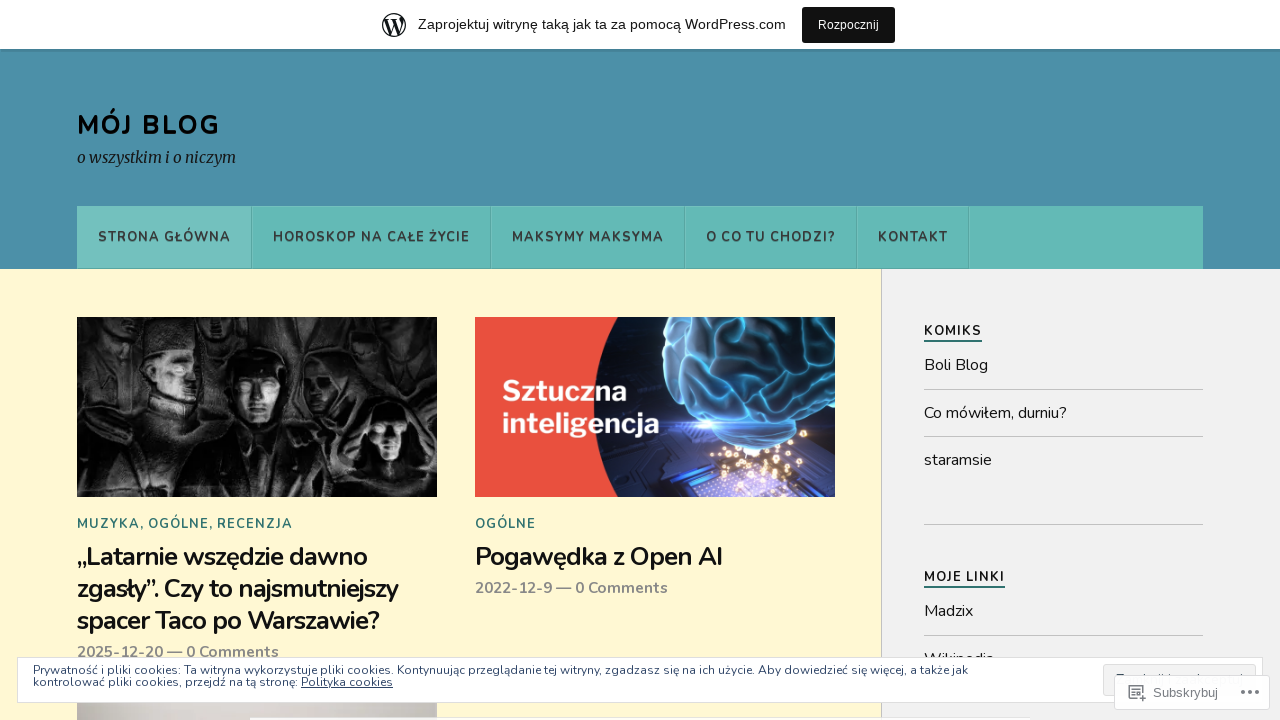

Verified link href attribute equals 'https://mojblog.wordpress.com/o-co-chodzi/'
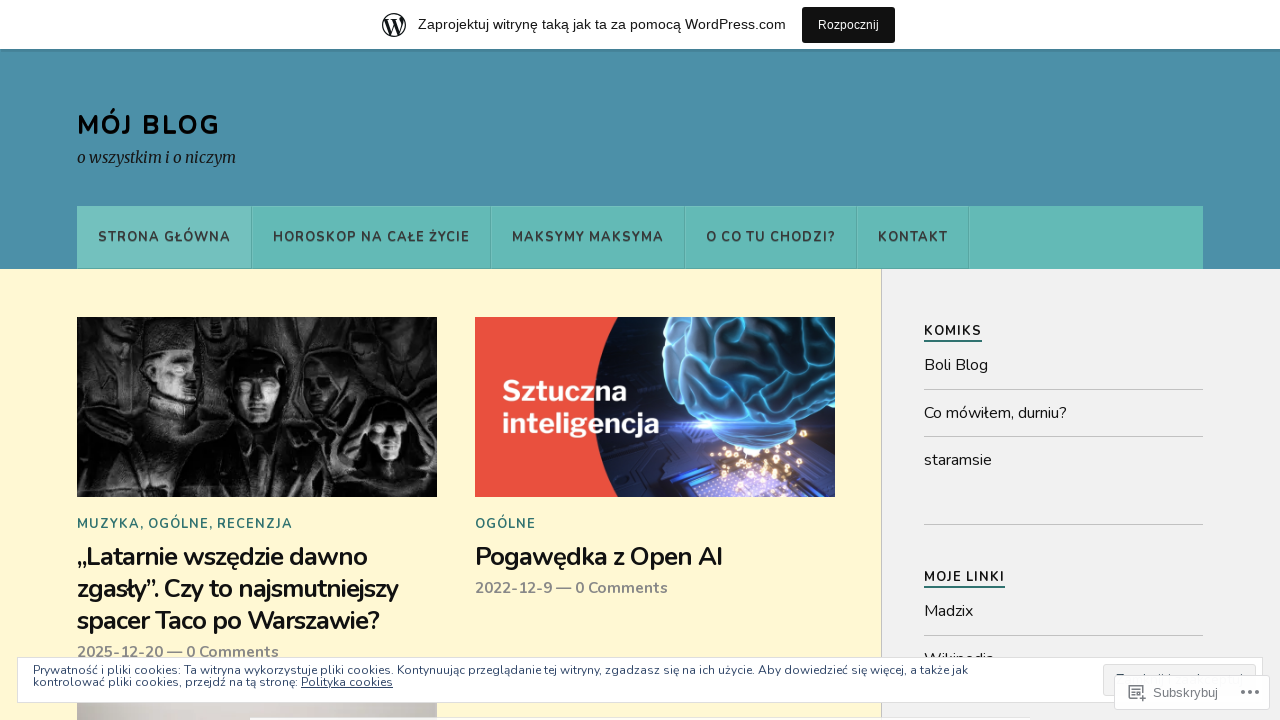

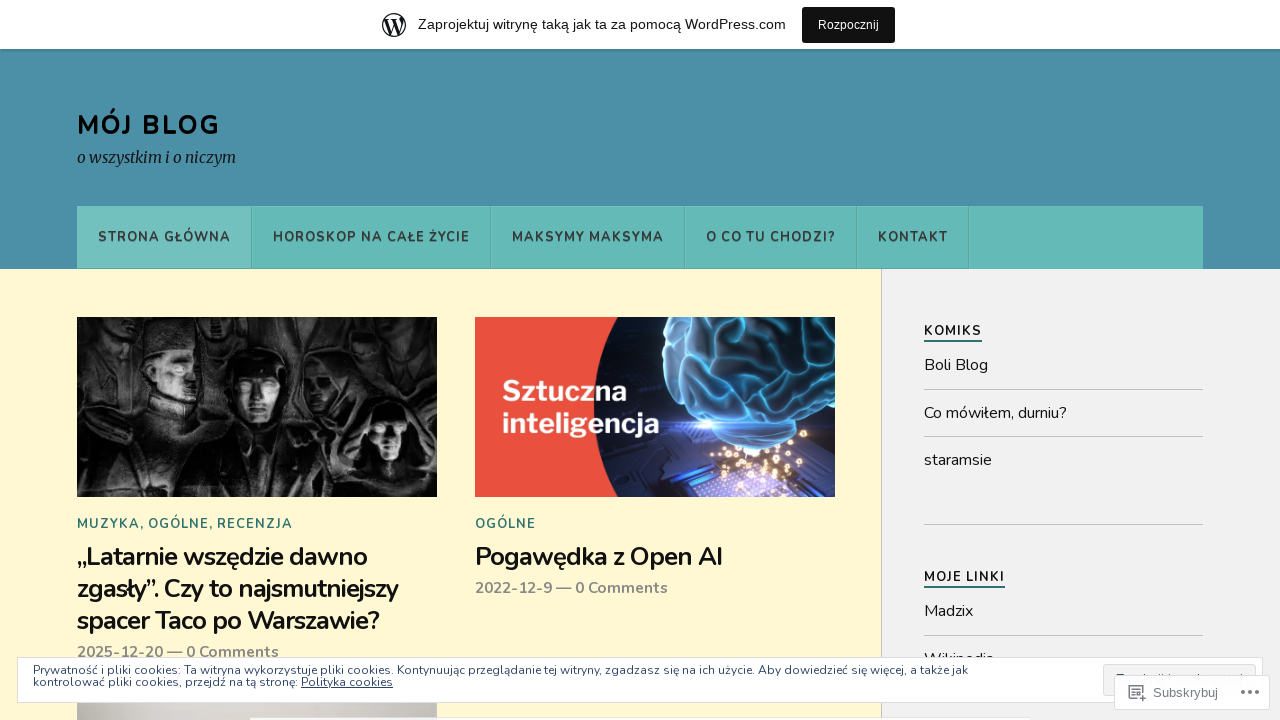